Tests navigation to status code 500 page by clicking the corresponding link

Starting URL: https://the-internet.herokuapp.com/status_codes

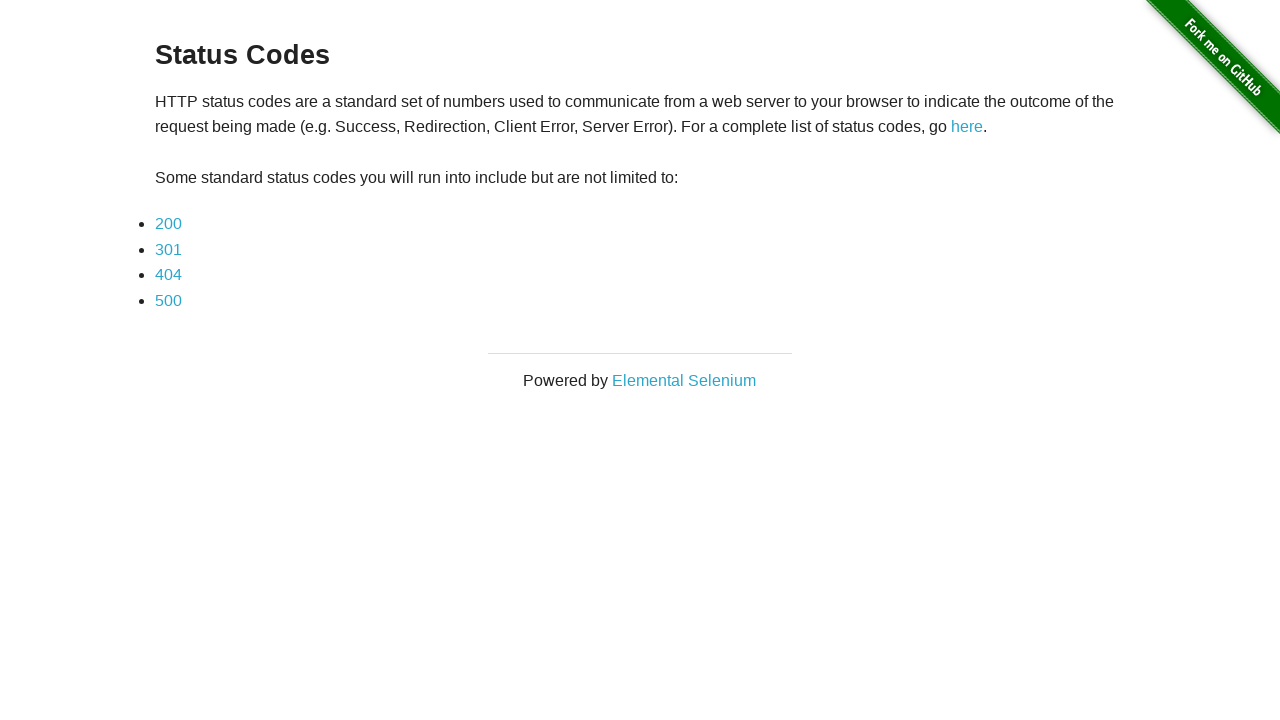

Waited for 500 status code link to be visible
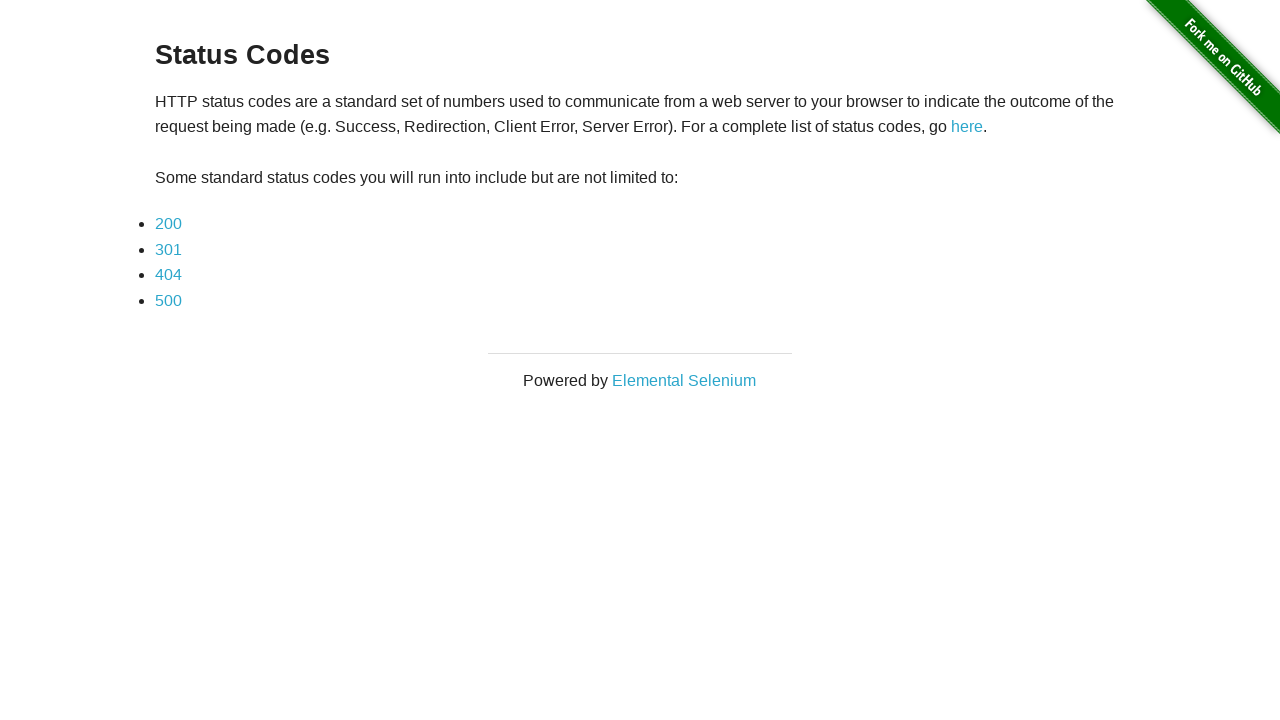

Clicked the 500 status code link at (168, 300) on text=500
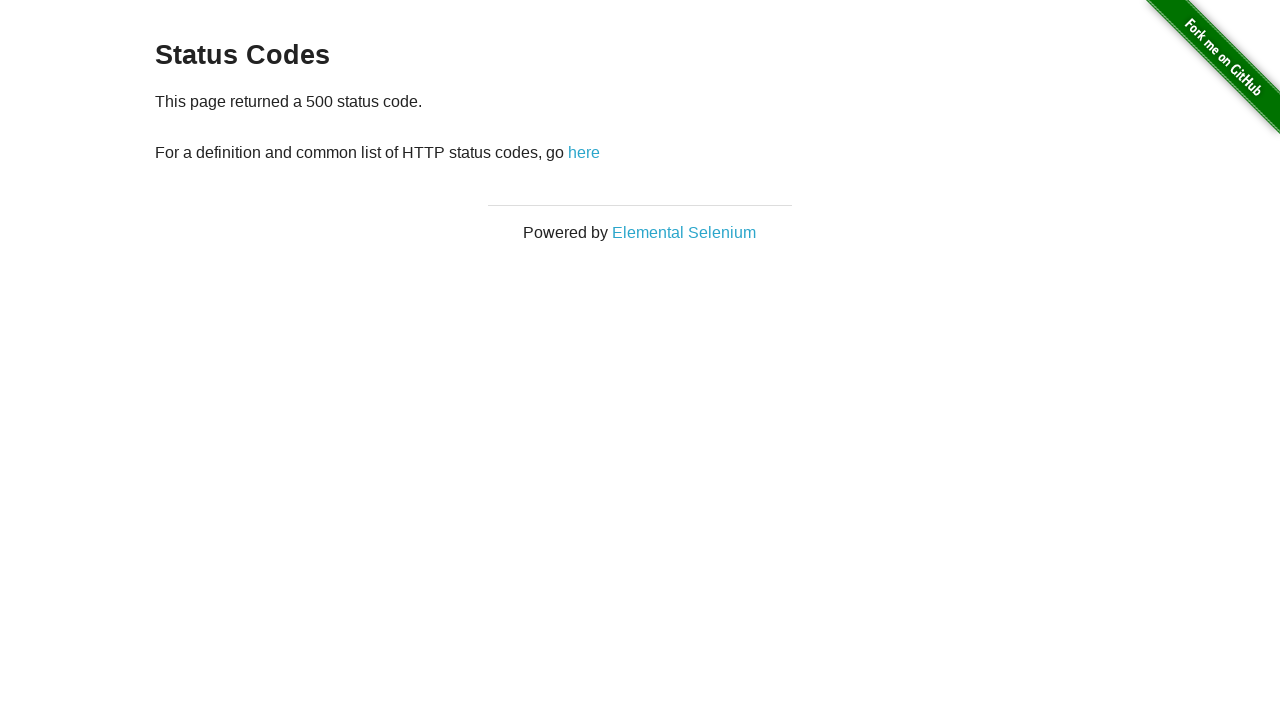

Waited for page to load and network to be idle after navigation to status code 500
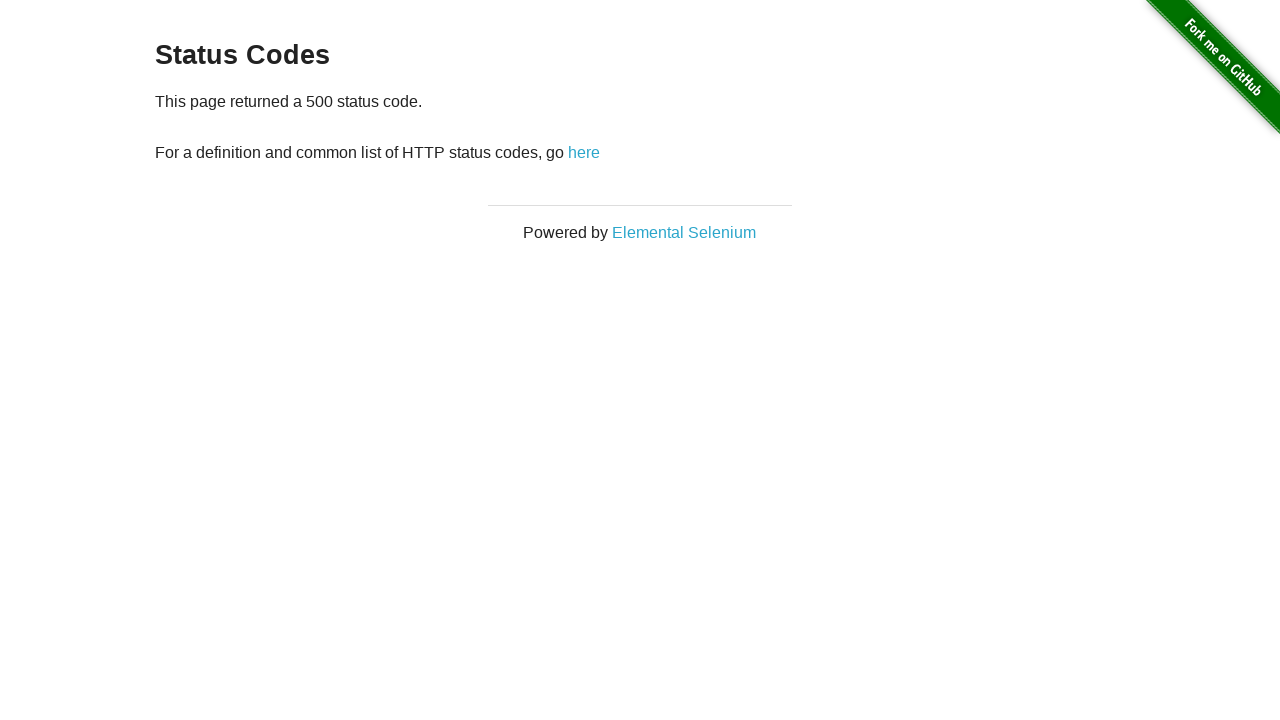

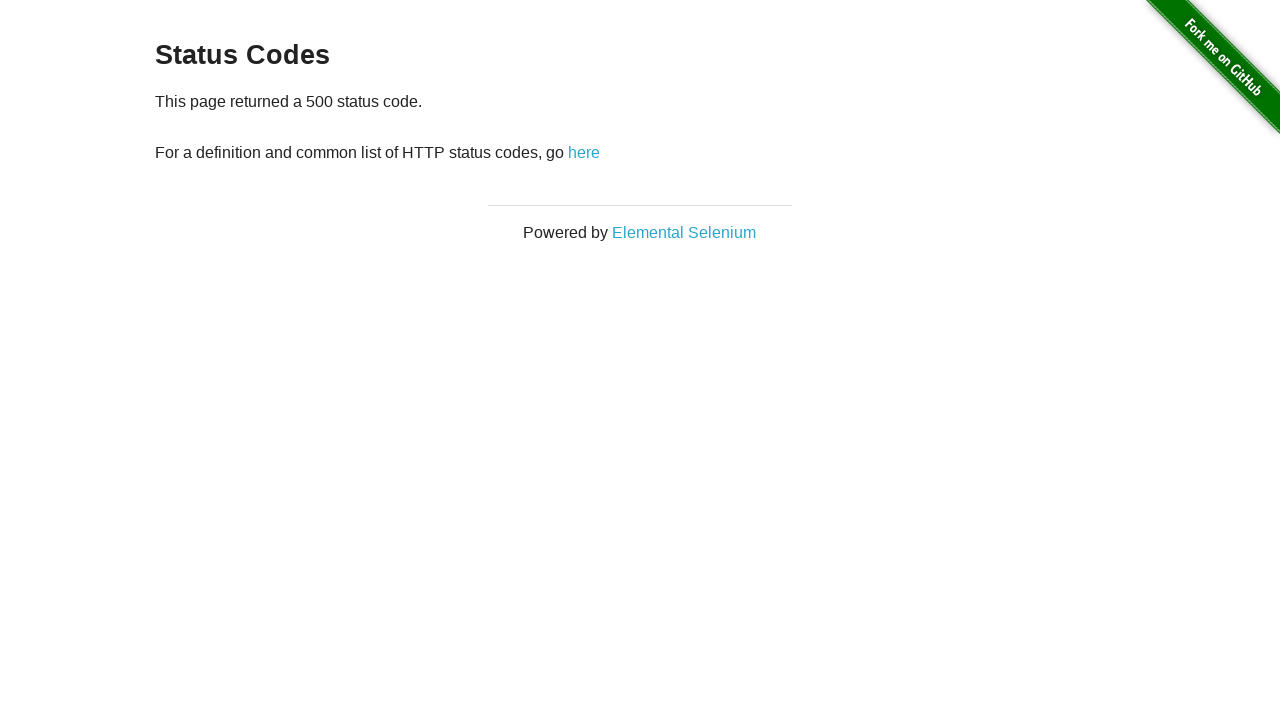